Tests browser window handling by clicking a link that opens a new window, then switching between the parent and child windows to verify page titles and URLs.

Starting URL: https://opensource-demo.orangehrmlive.com/web/index.php/auth/login

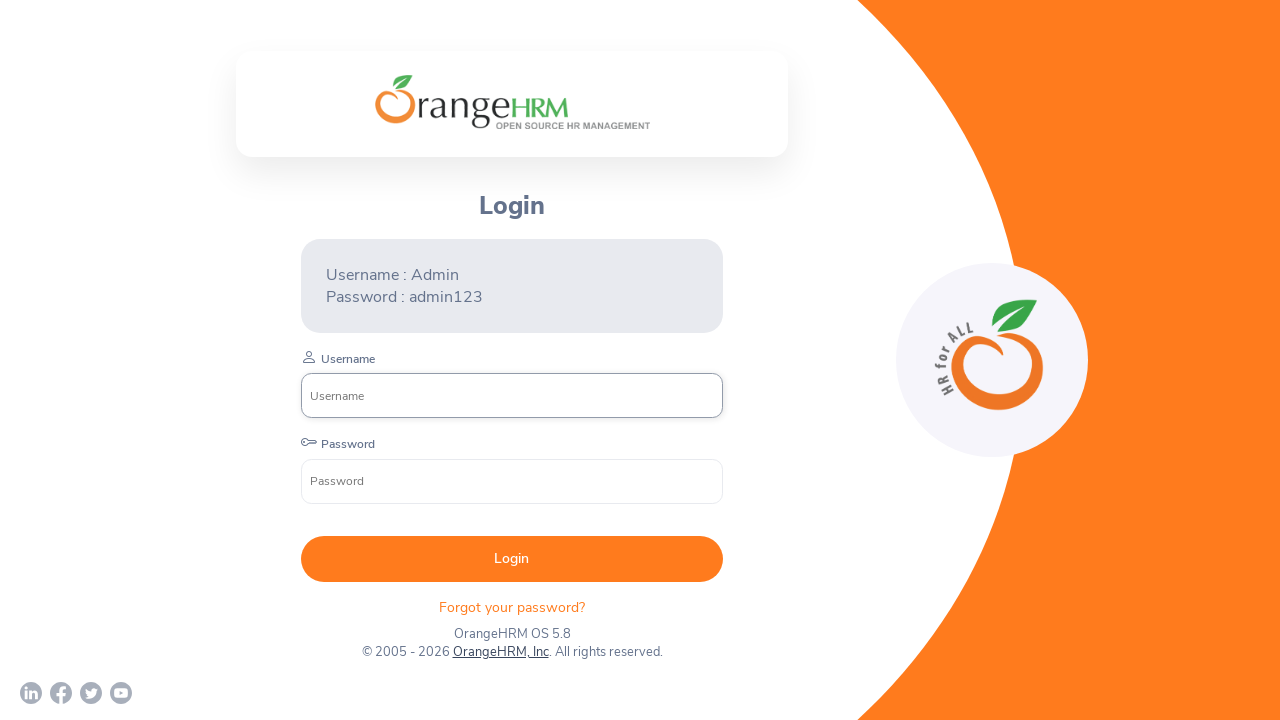

Clicked OrangeHRM, Inc link to open new window at (500, 652) on xpath=//a[normalize-space()='OrangeHRM, Inc']
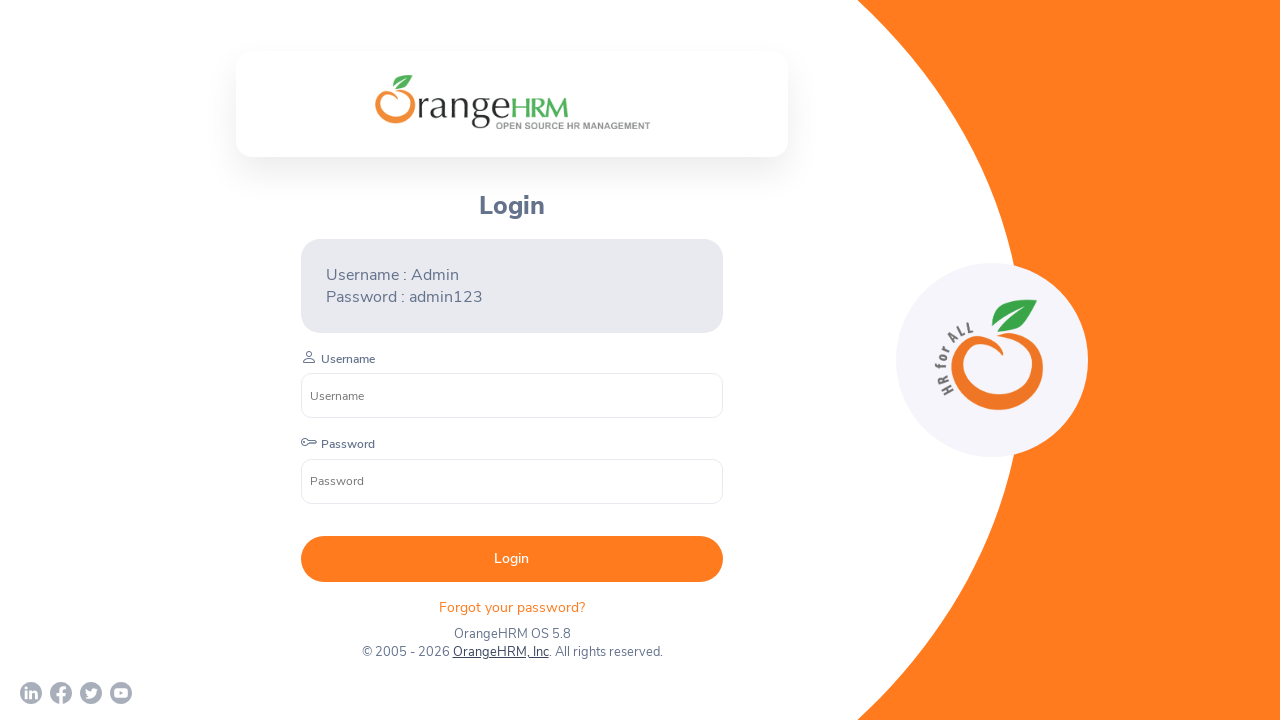

Retrieved new page object from context
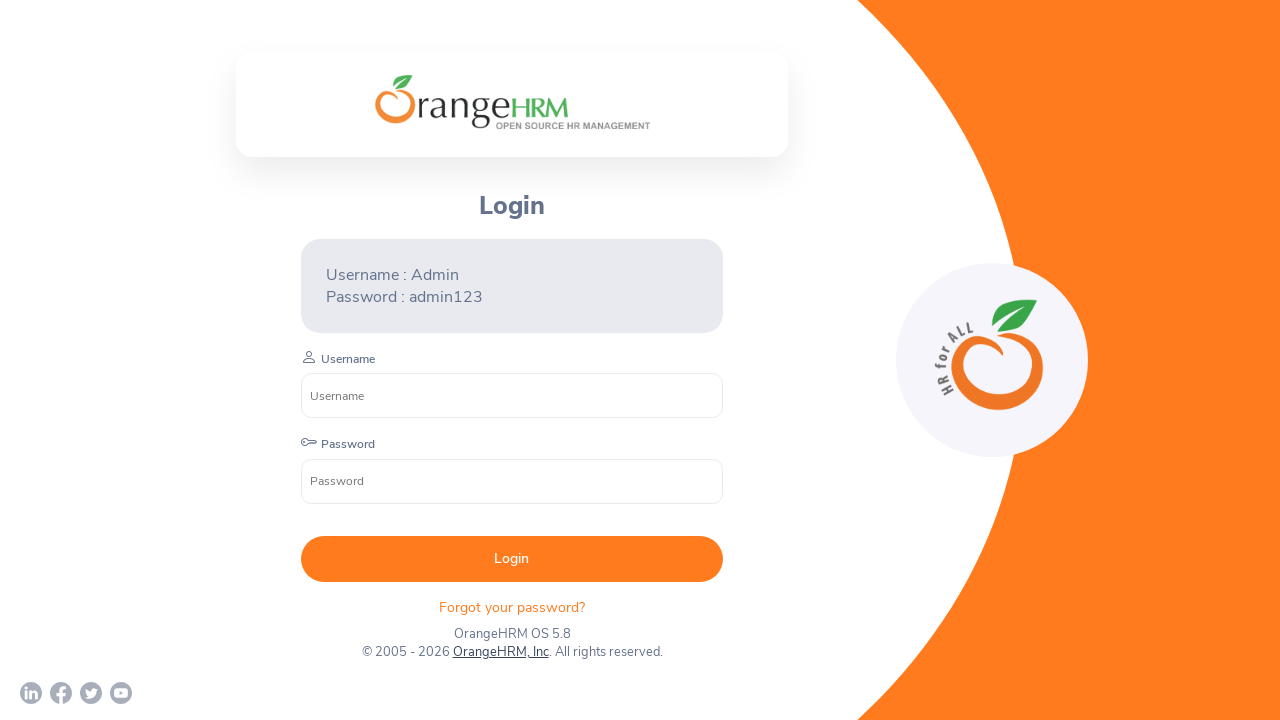

New page loaded successfully
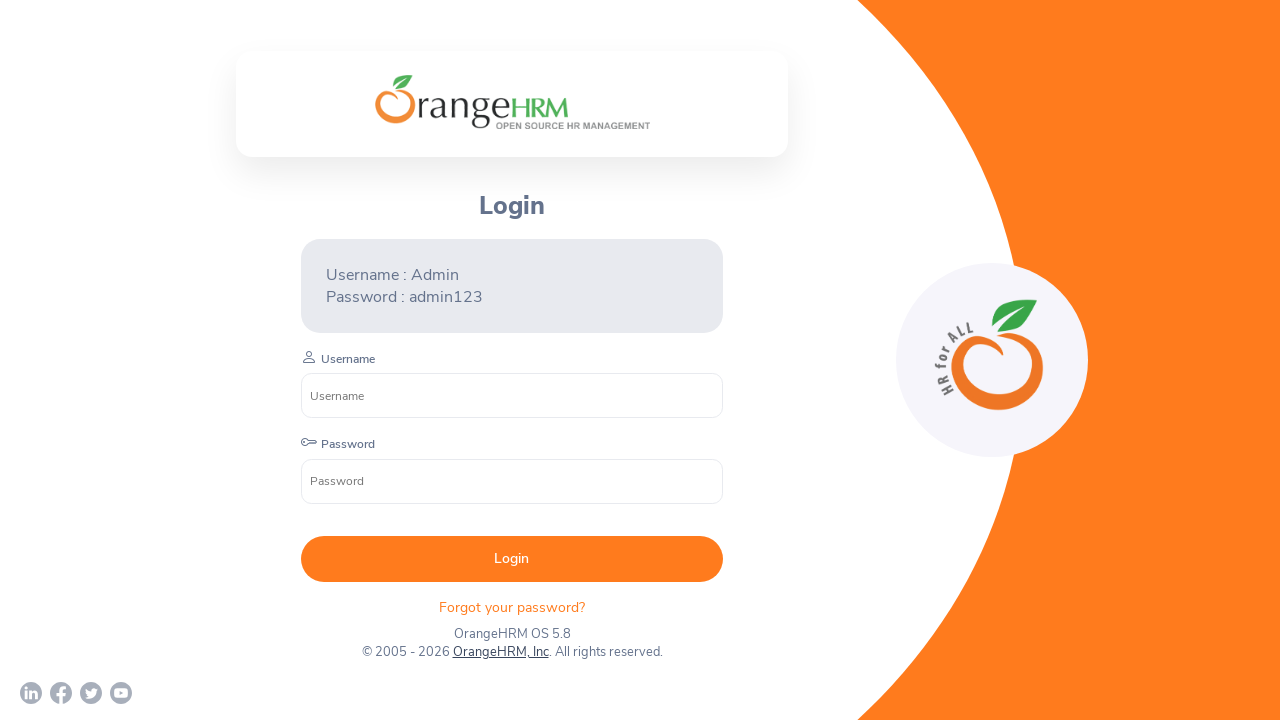

Retrieved all pages from context and identified parent and child pages
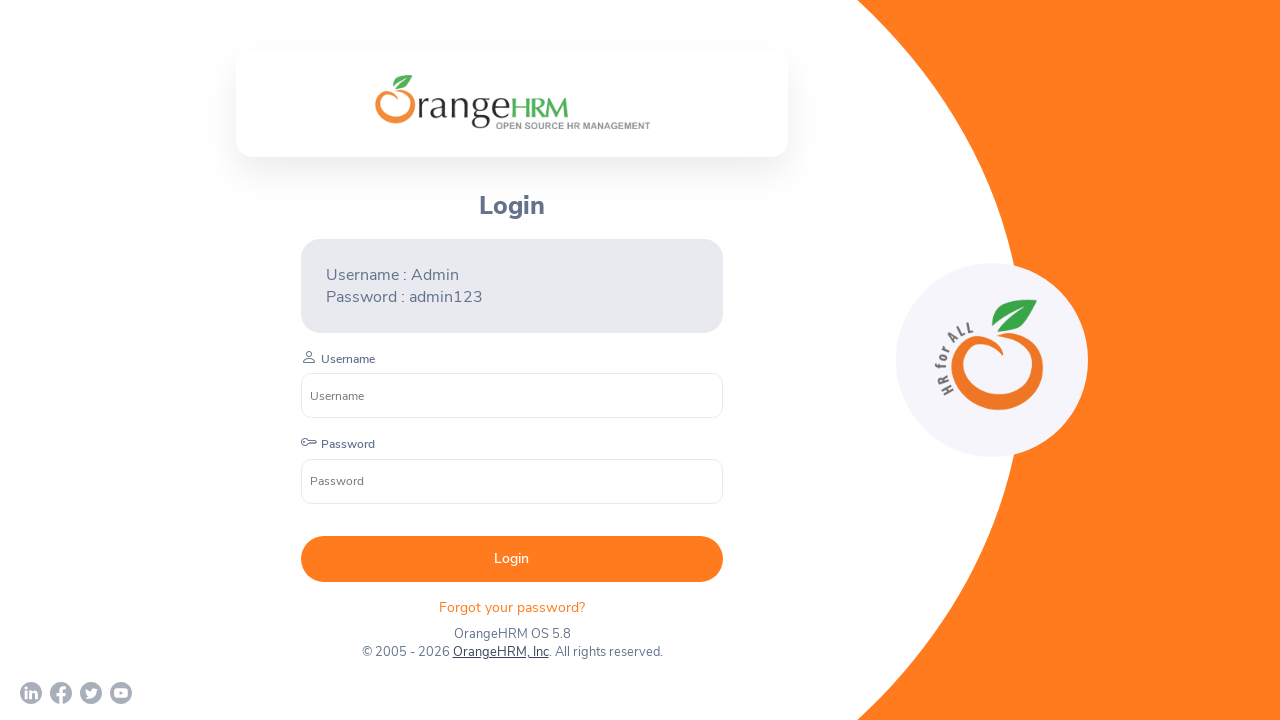

Retrieved page titles - Parent: 'OrangeHRM', Child: 'Human Resources Management Software | HRMS | OrangeHRM'
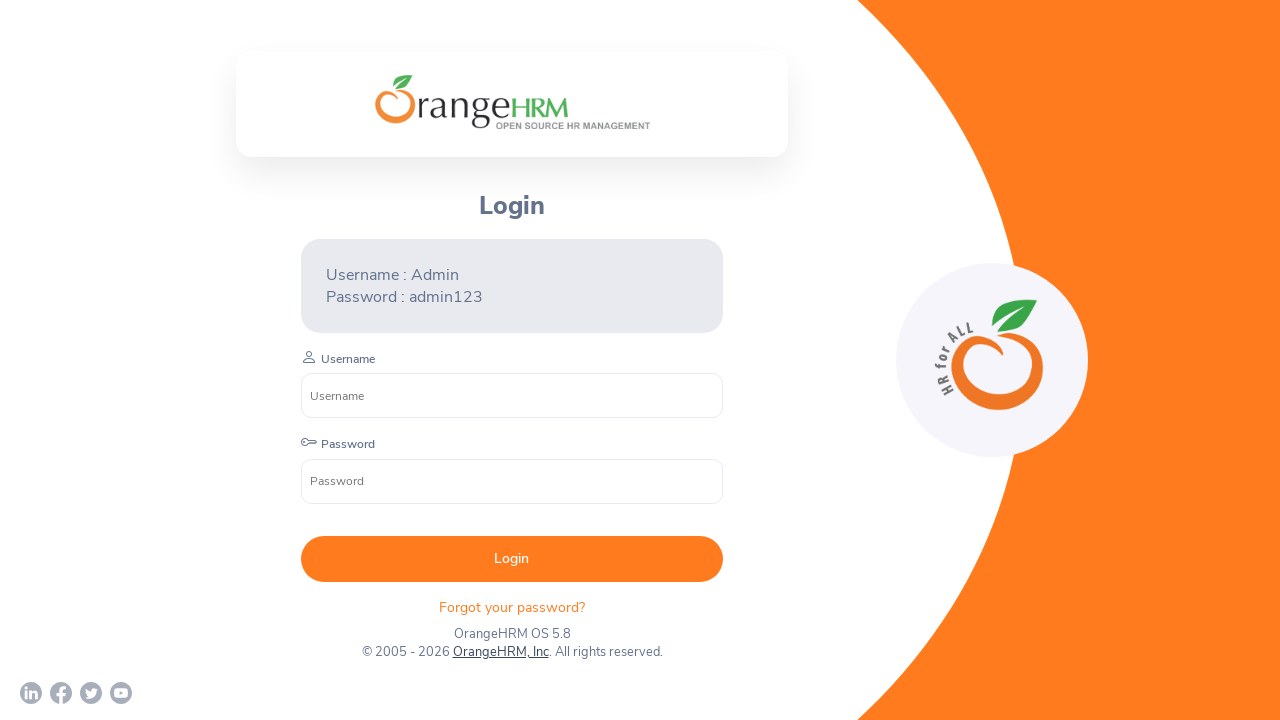

Switched focus to child page
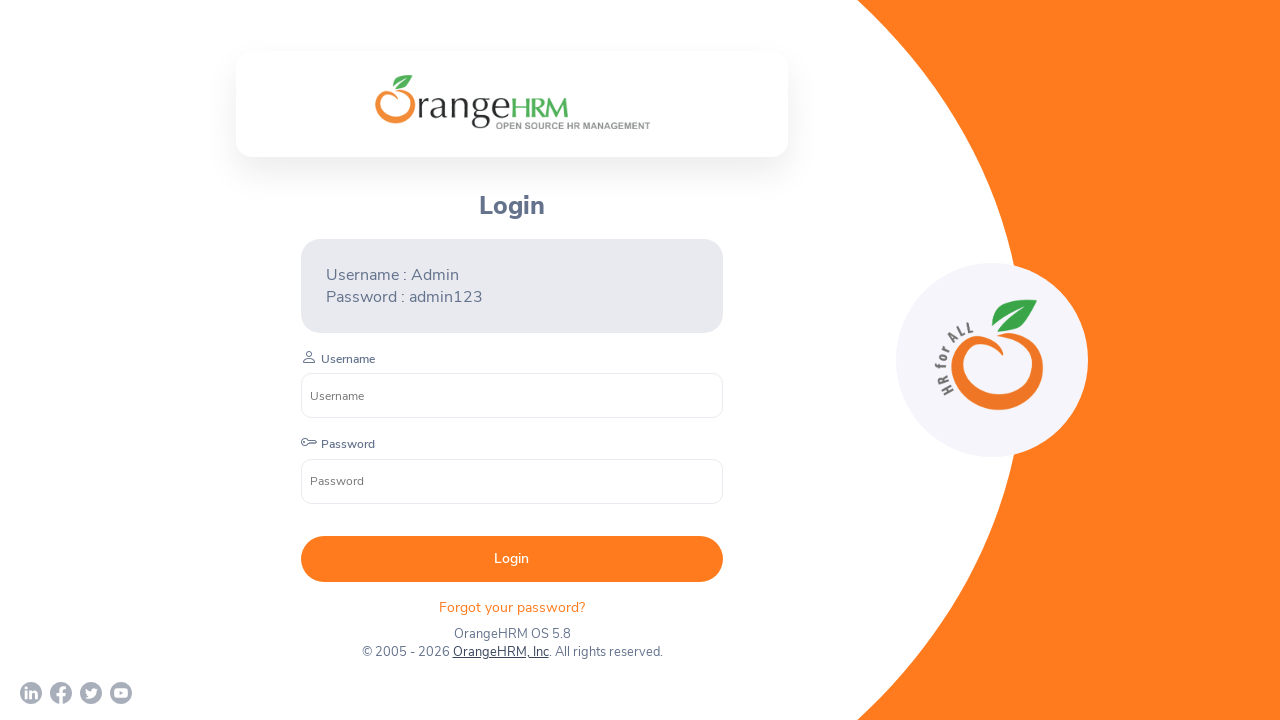

Switched focus back to parent page
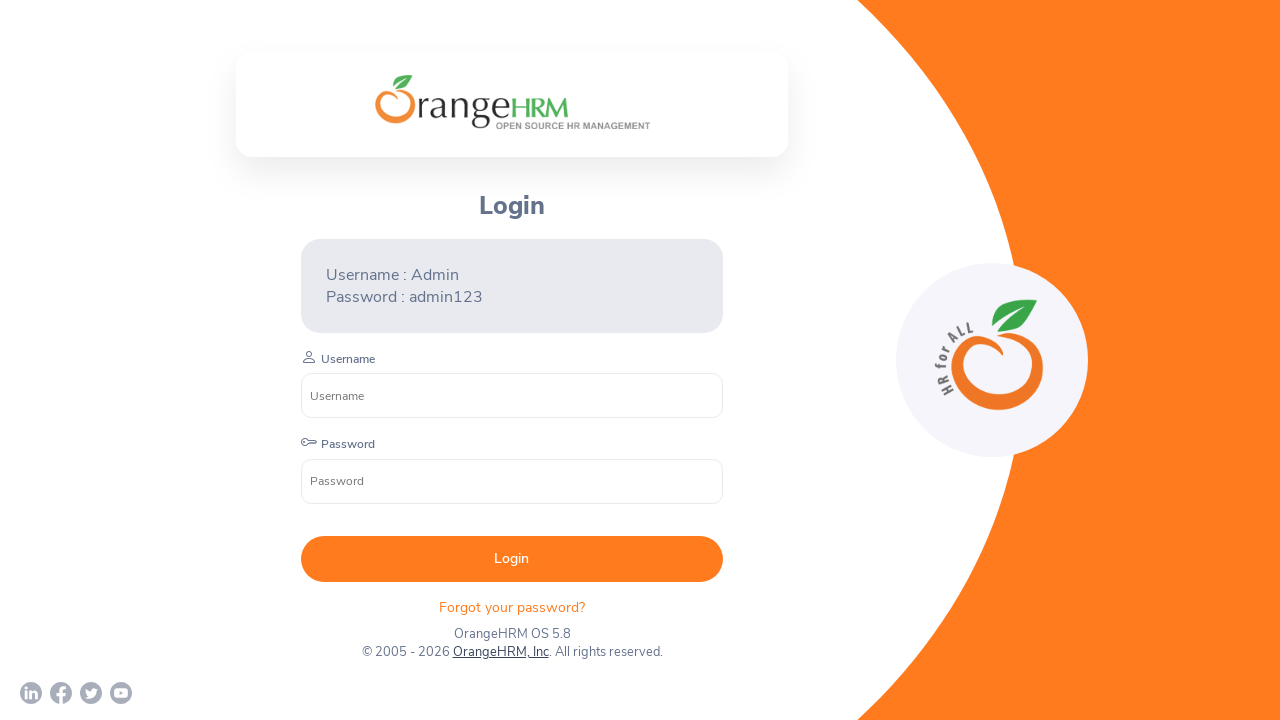

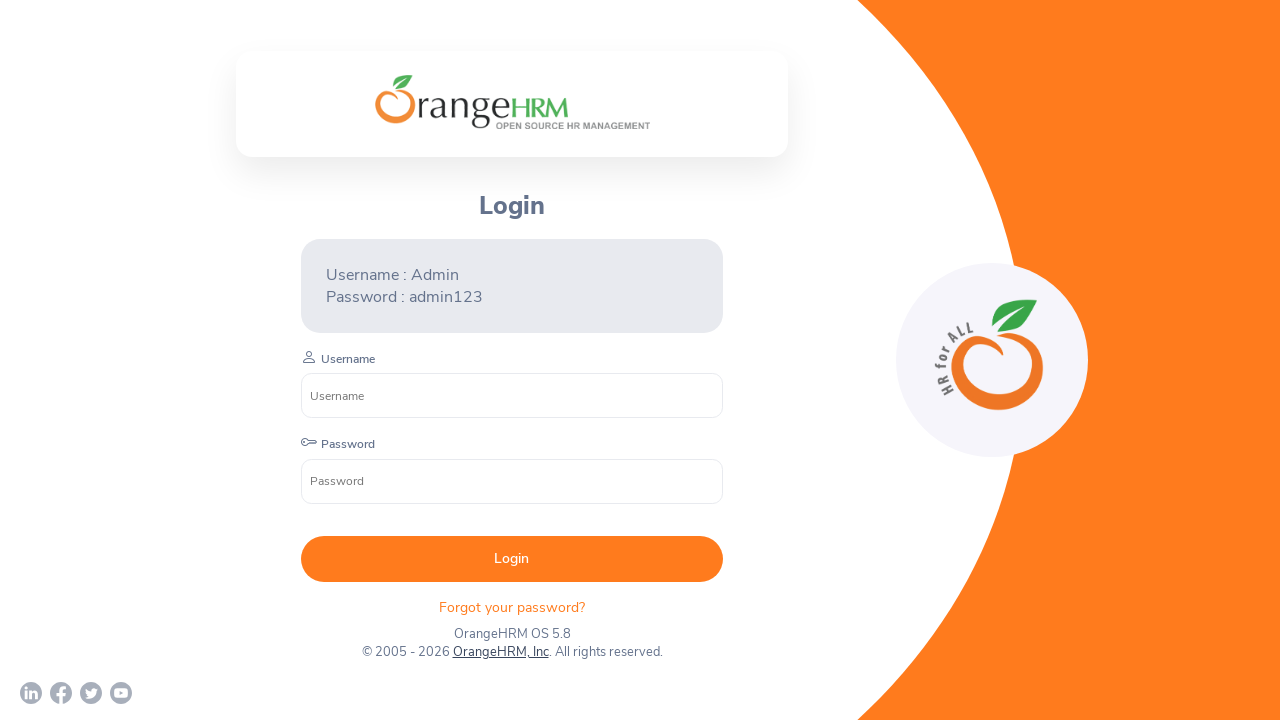